Tests that clicking the login link on demoblaze.com displays the login modal window correctly.

Starting URL: https://www.demoblaze.com/index.html

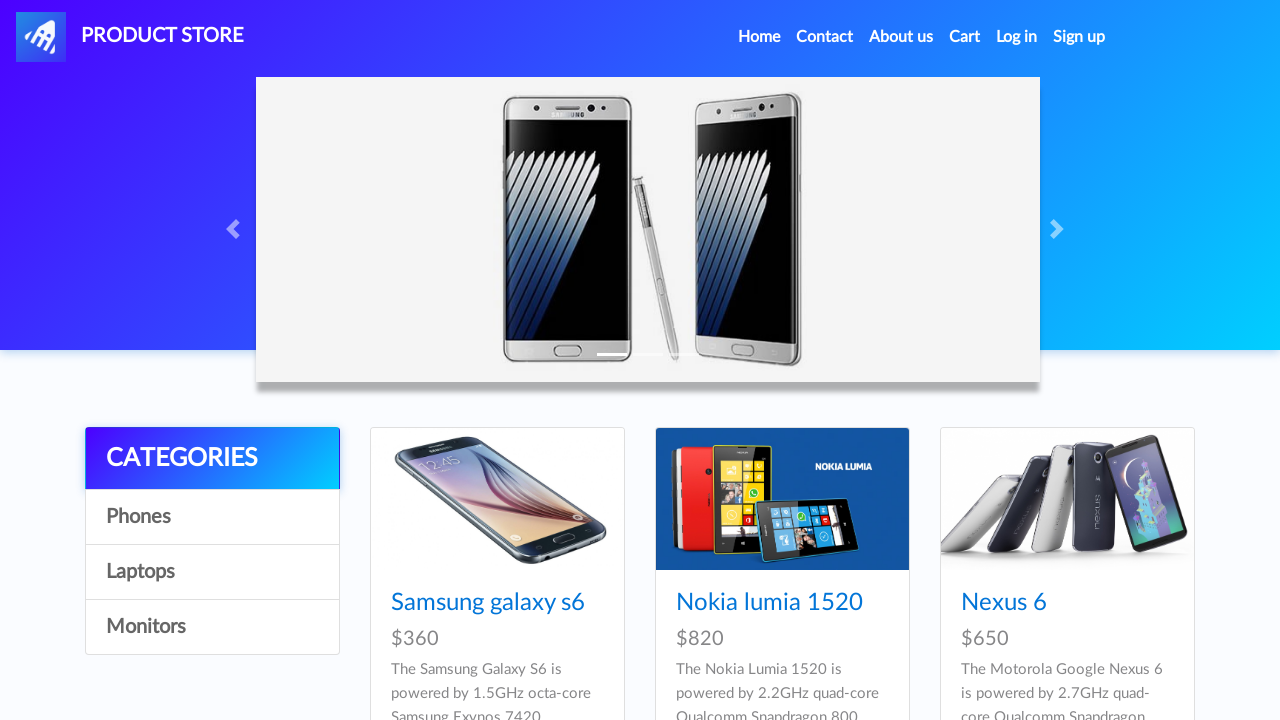

Clicked login link (#login2) to open login modal at (1017, 37) on #login2
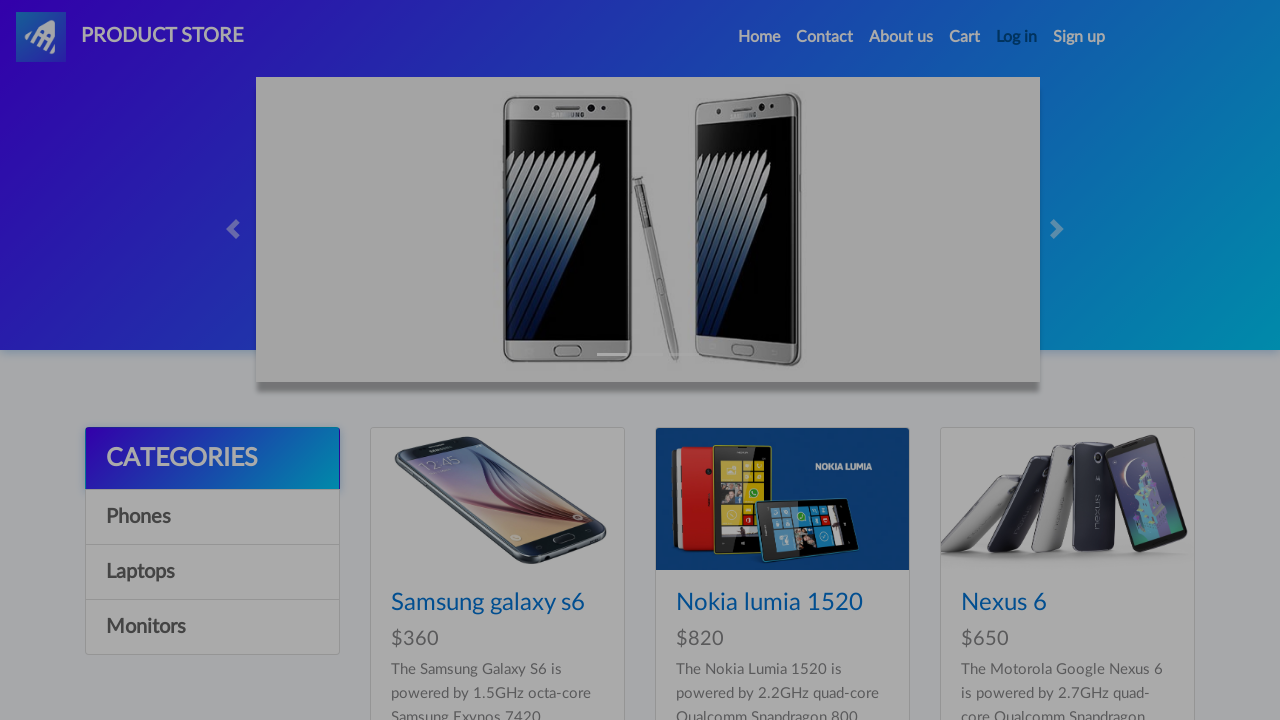

Login modal appeared and became visible
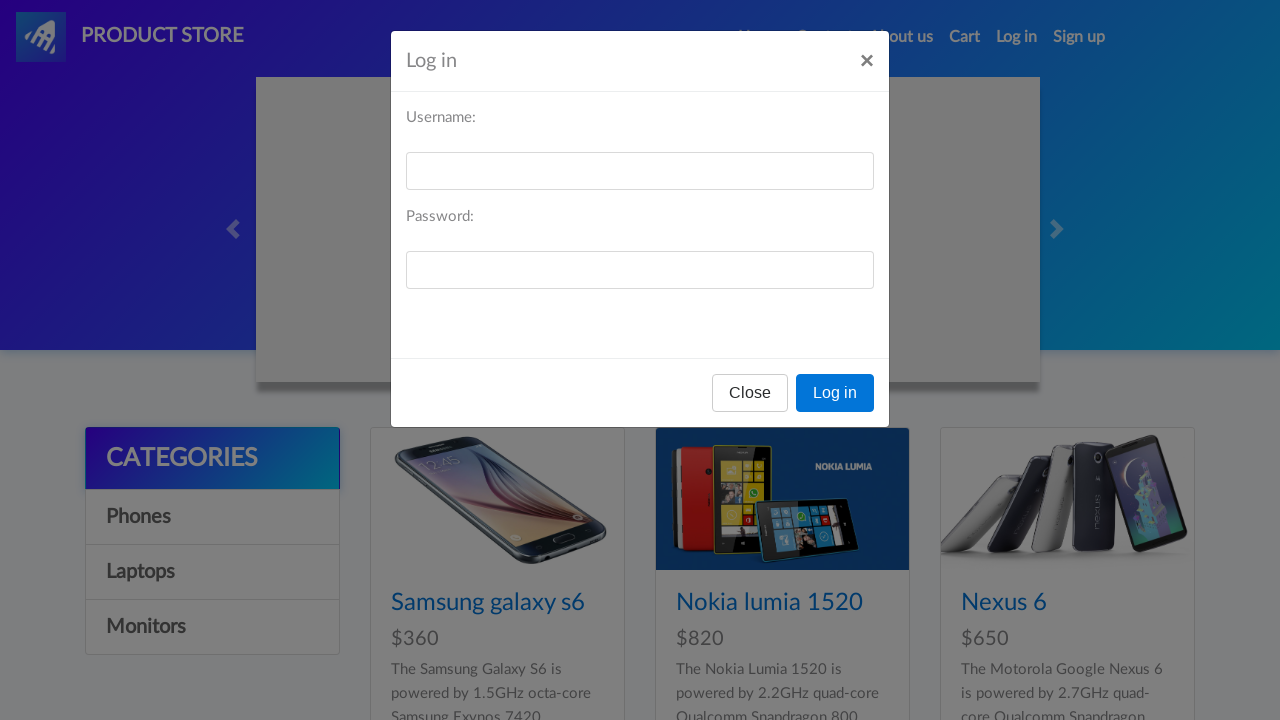

Located login modal label element
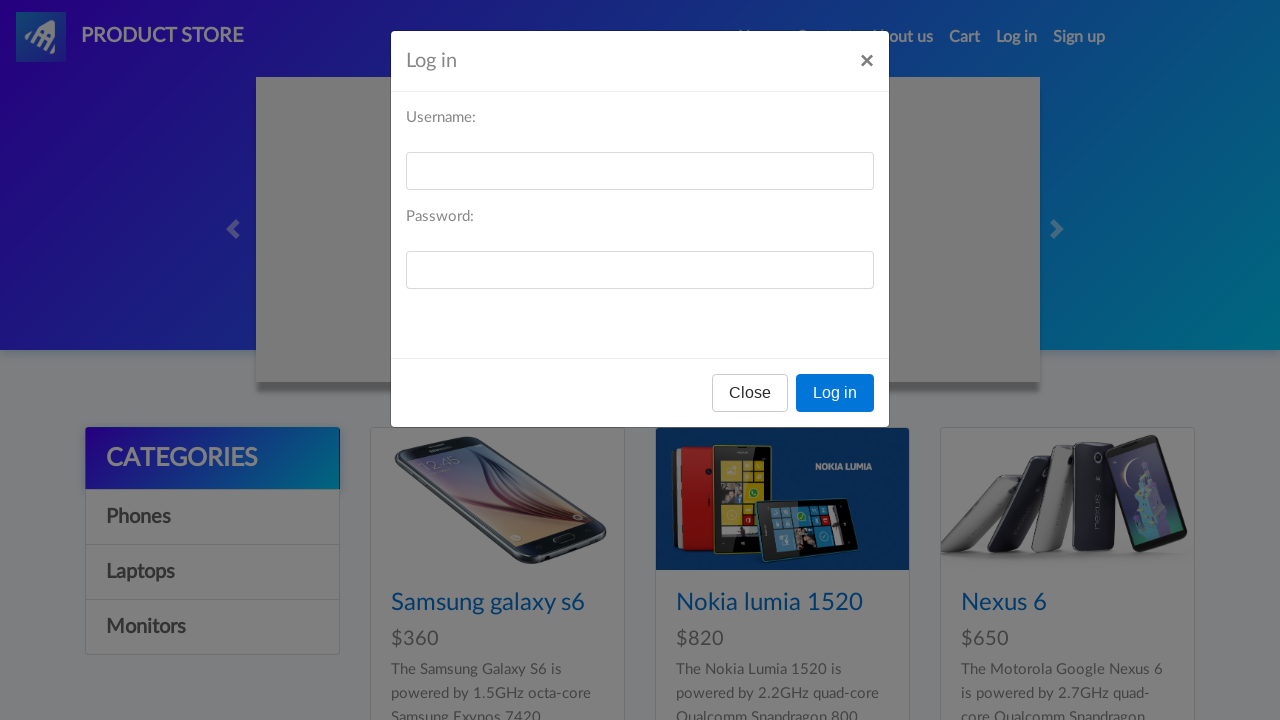

Verified login modal label is visible - test passed
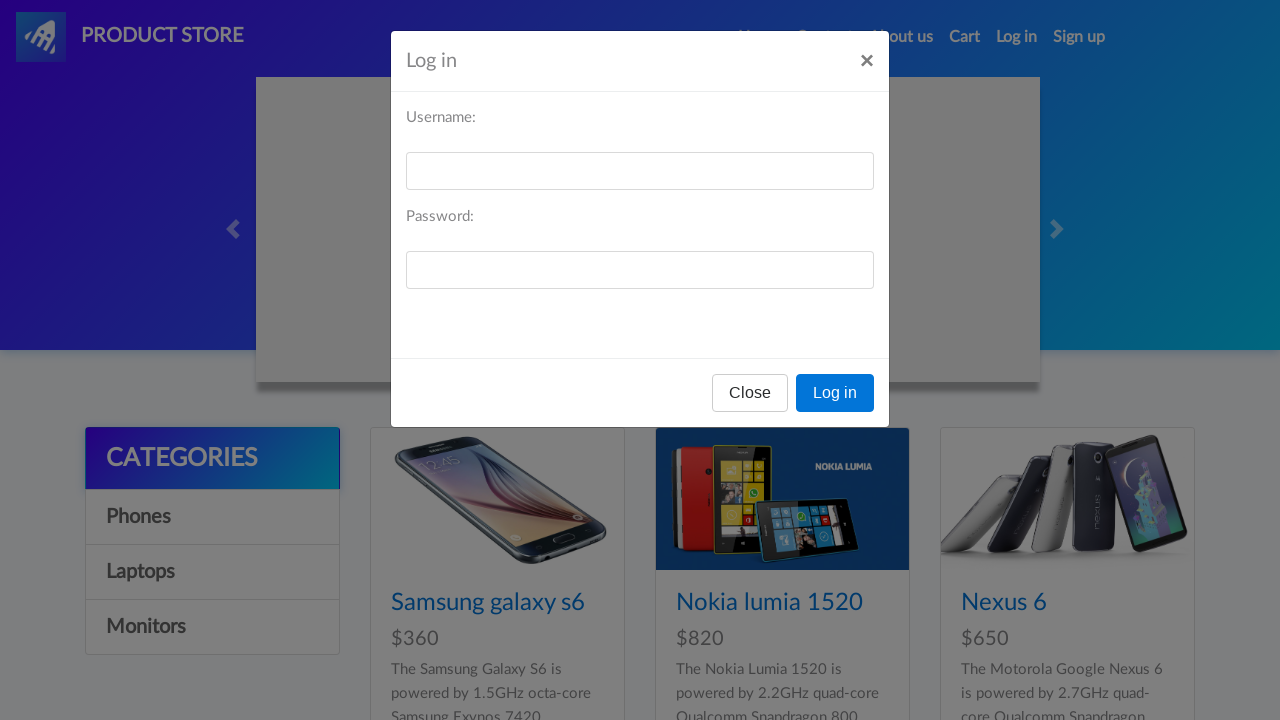

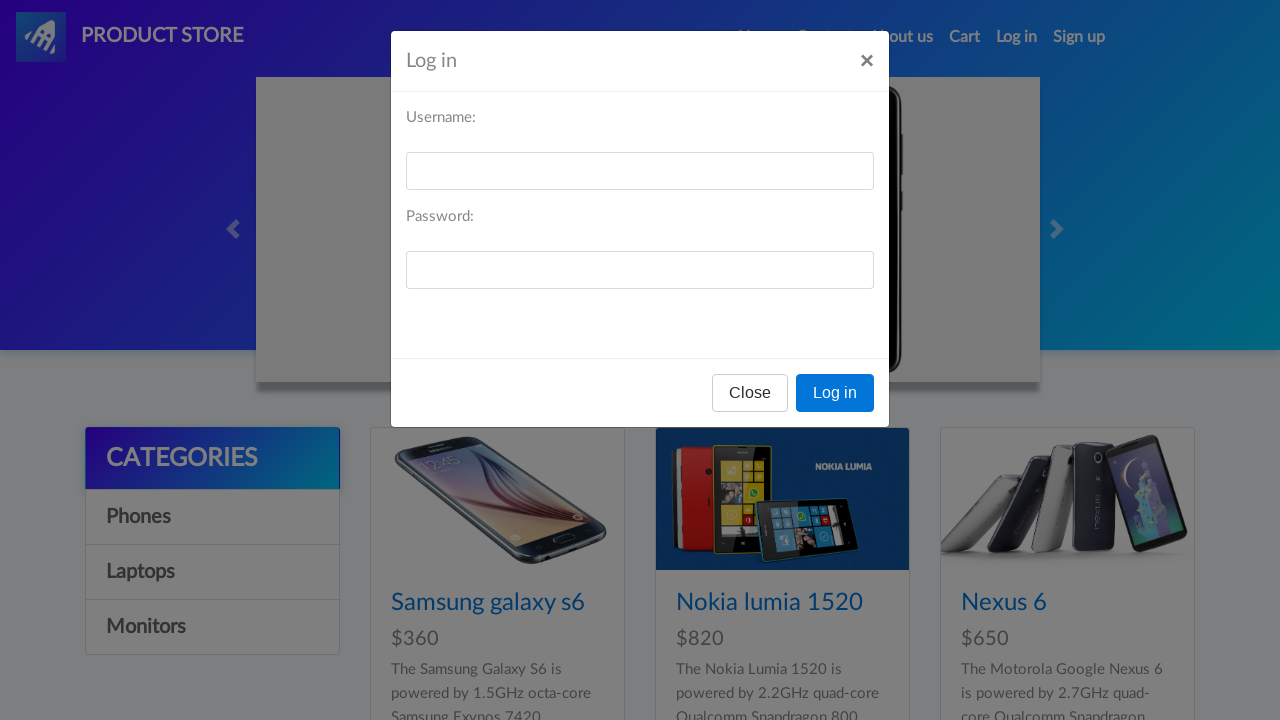